Verifies that the Breadcrumbs page has the correct plural URL in the sidebar navigation

Starting URL: https://mui.com/material-ui/react-breadcrumbs/

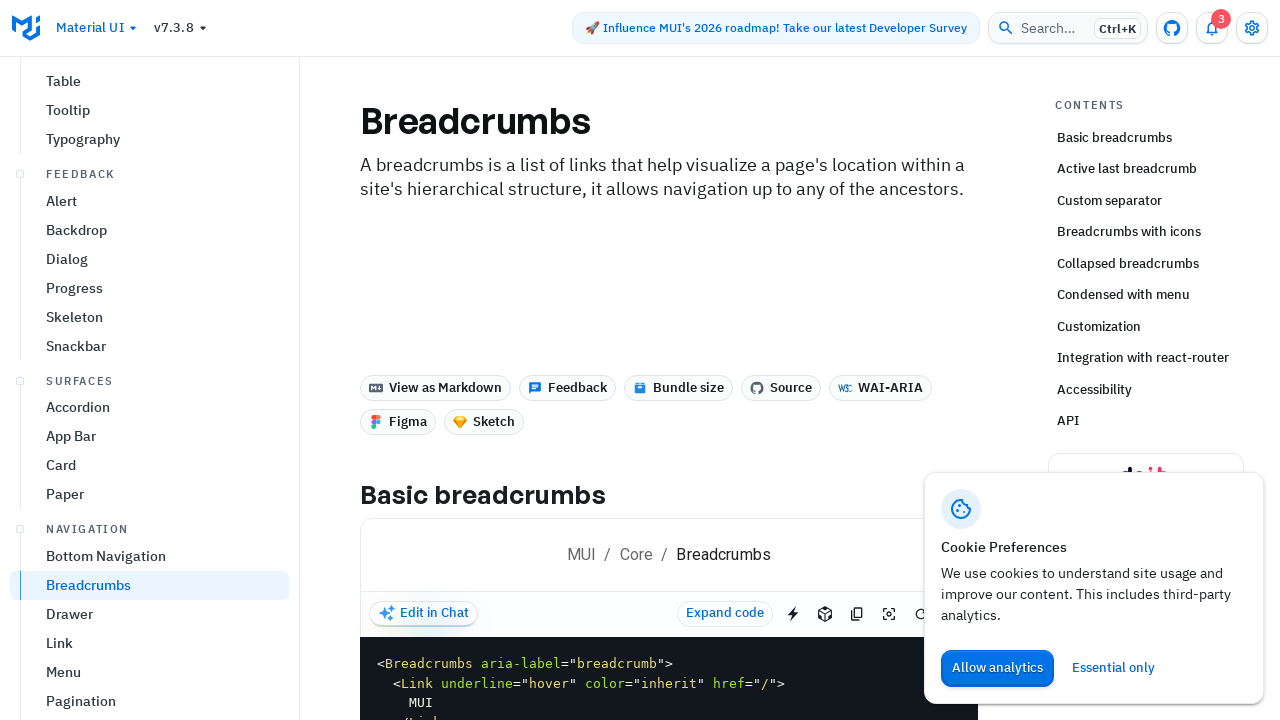

Waited for sidebar navigation to load
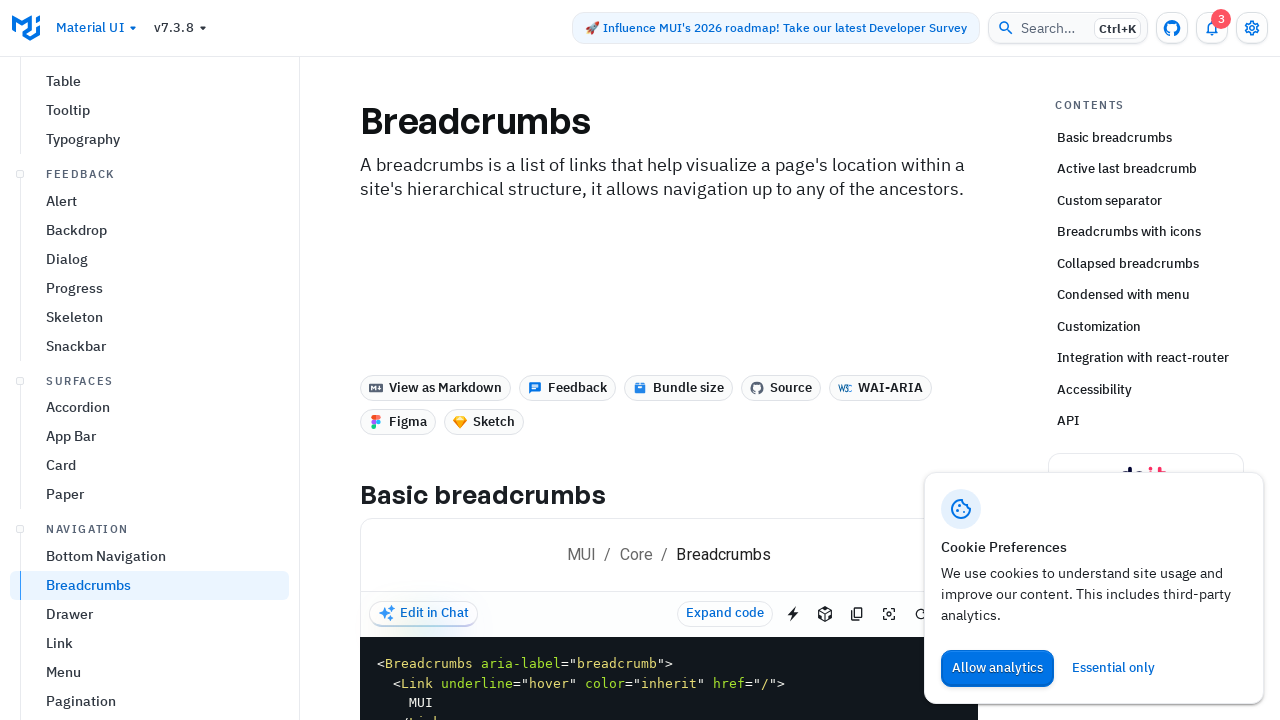

Located active sidebar navigation element
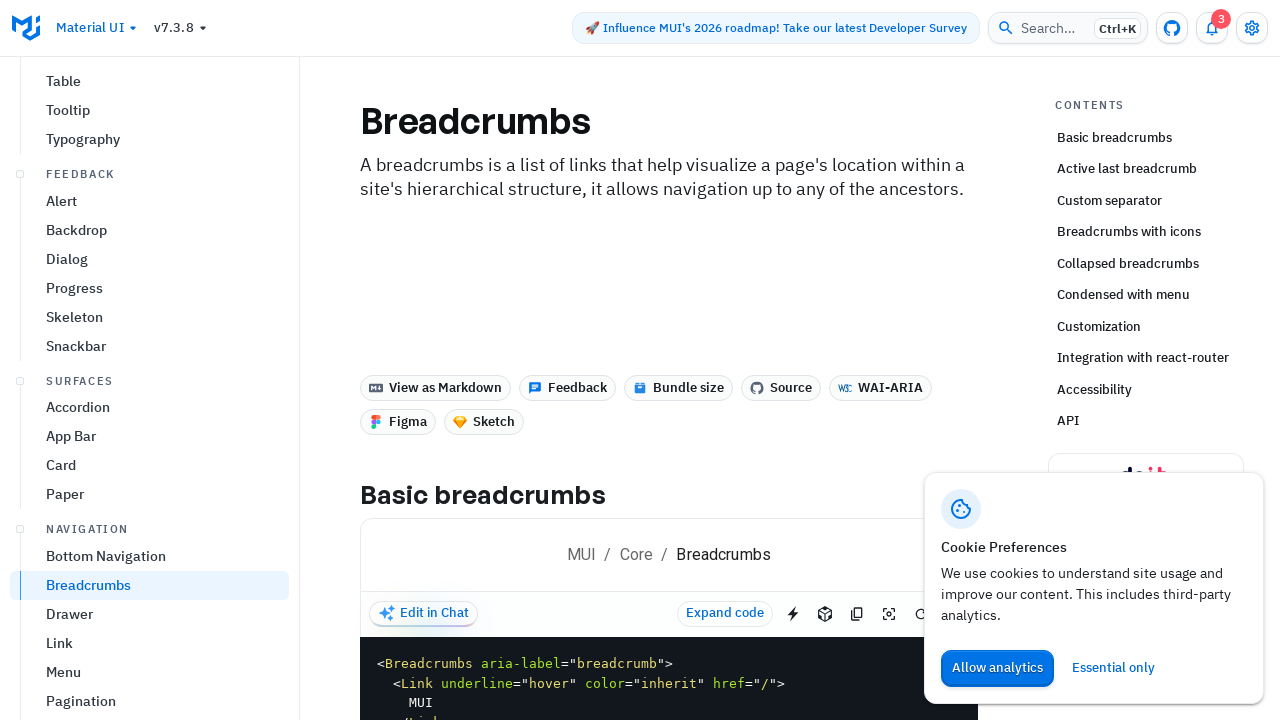

Verified sidebar link has correct plural URL '/material-ui/react-breadcrumbs/'
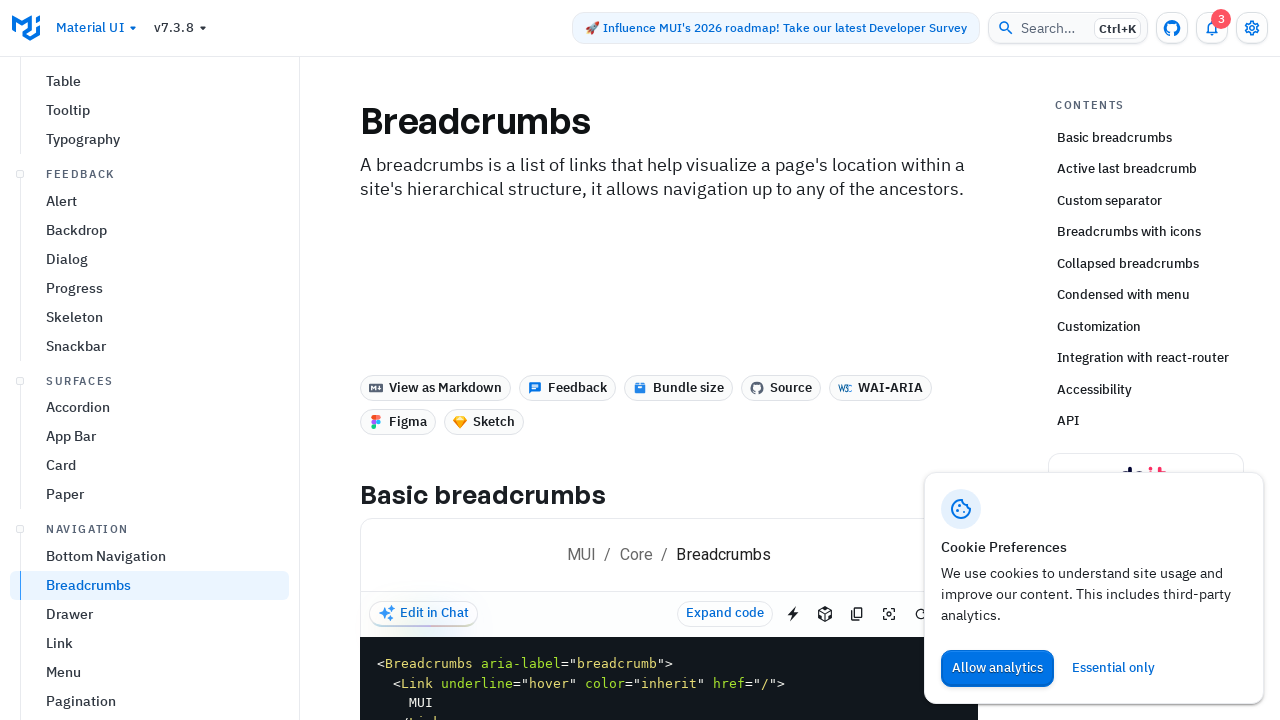

Verified sidebar link displays 'Breadcrumbs' text
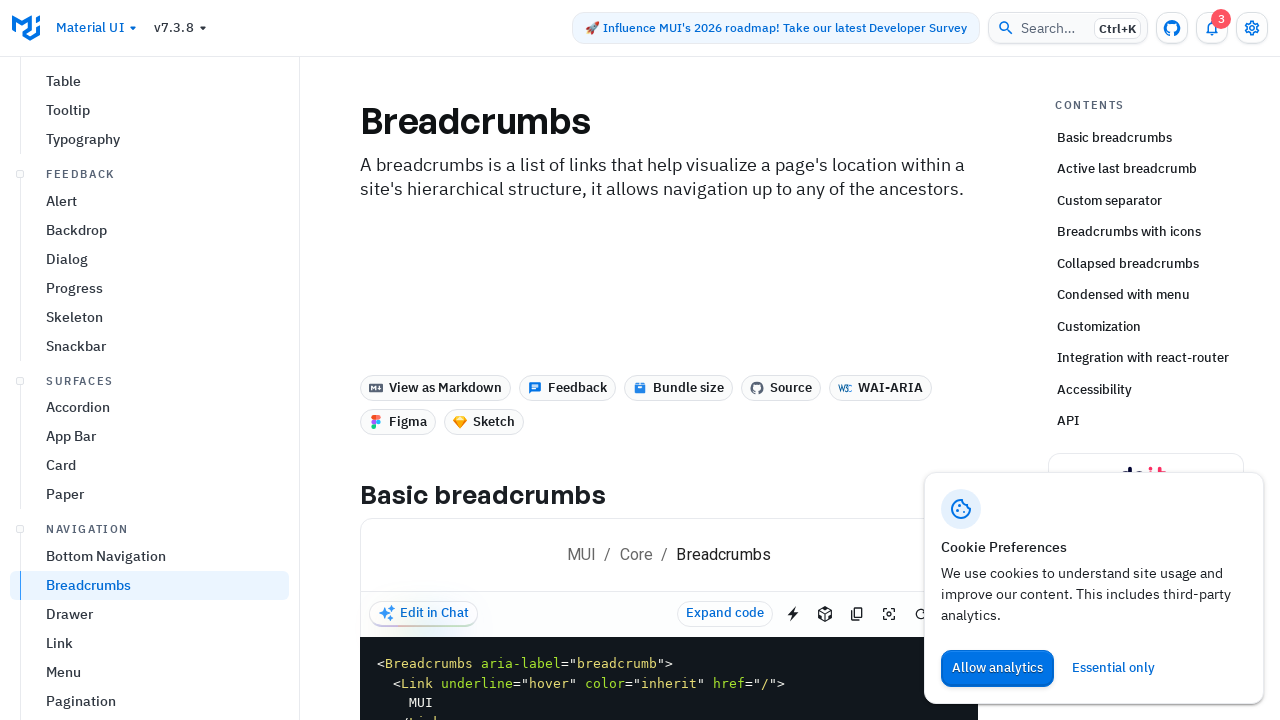

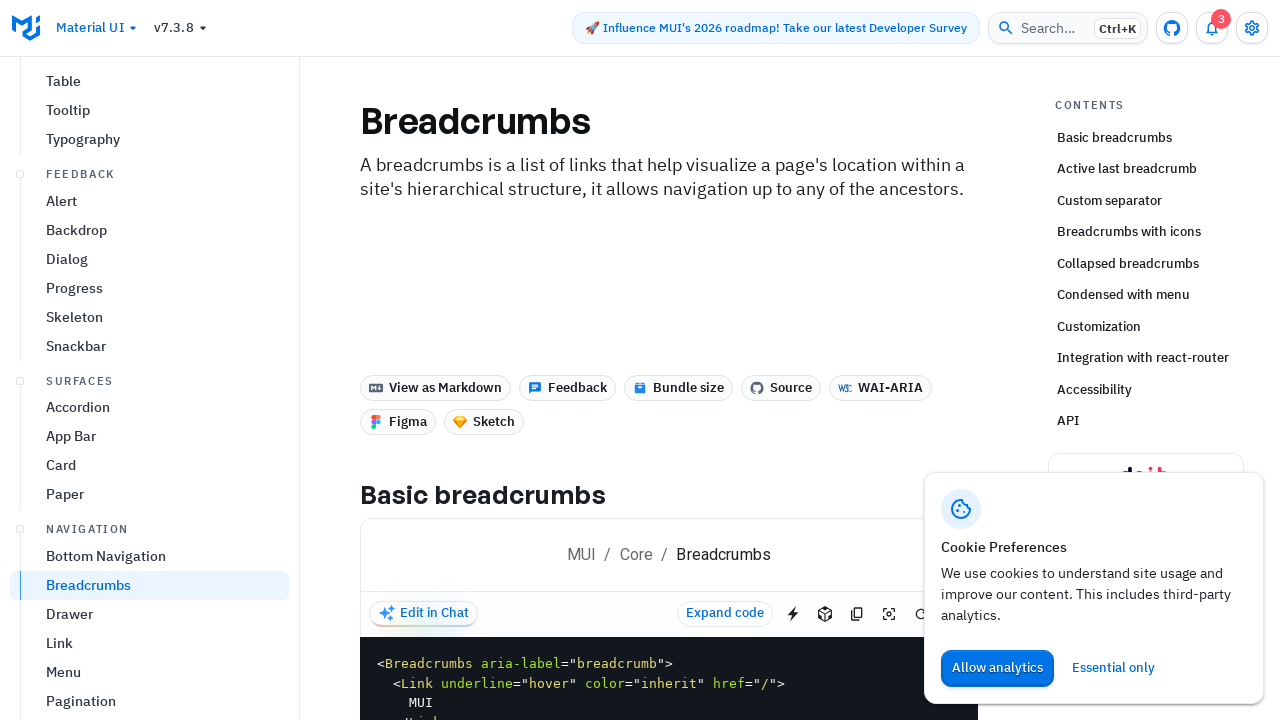